Selects a date by clearing and entering a new date in the date picker field

Starting URL: https://demoqa.com/date-picker

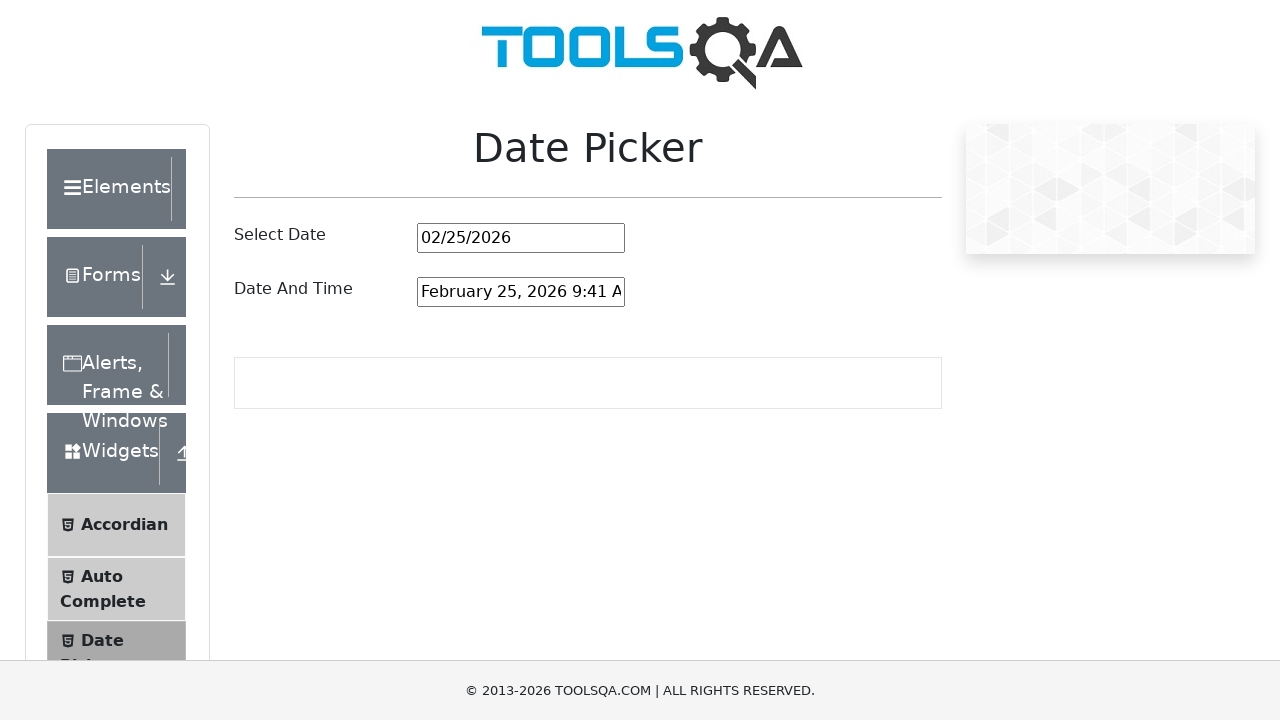

Clicked on date picker input field at (521, 238) on #datePickerMonthYearInput
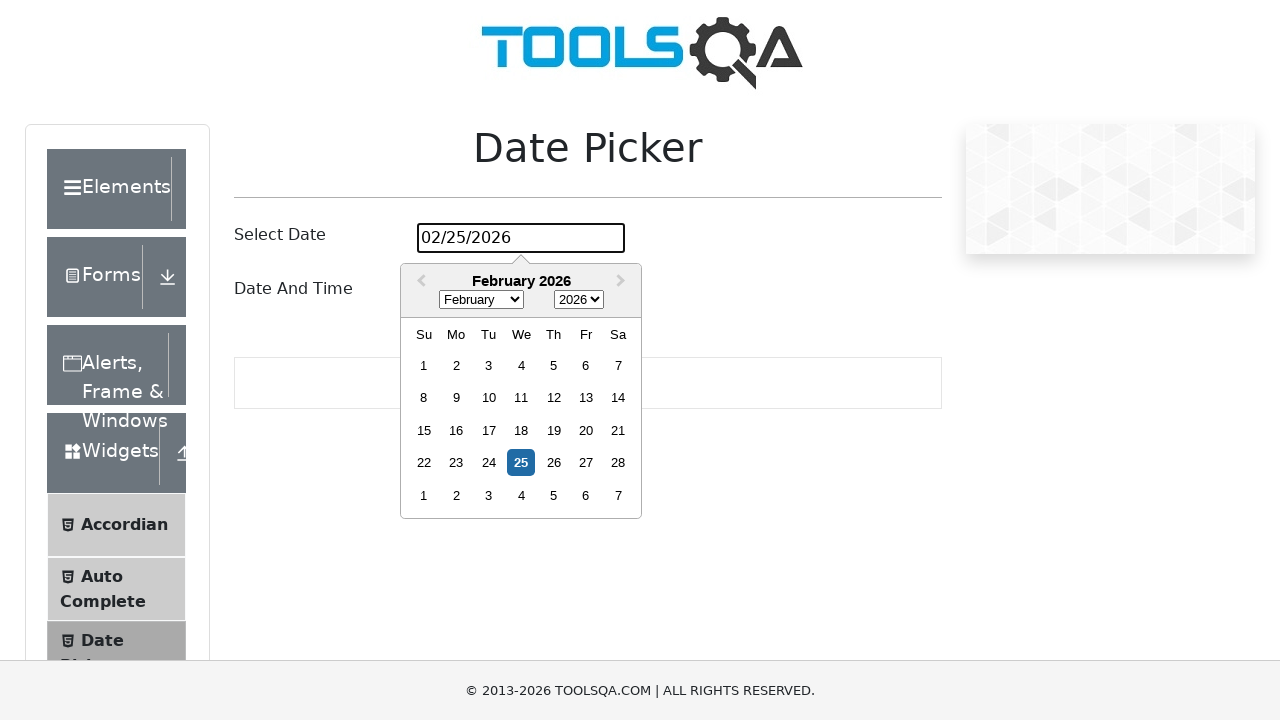

Cleared the date picker input field on #datePickerMonthYearInput
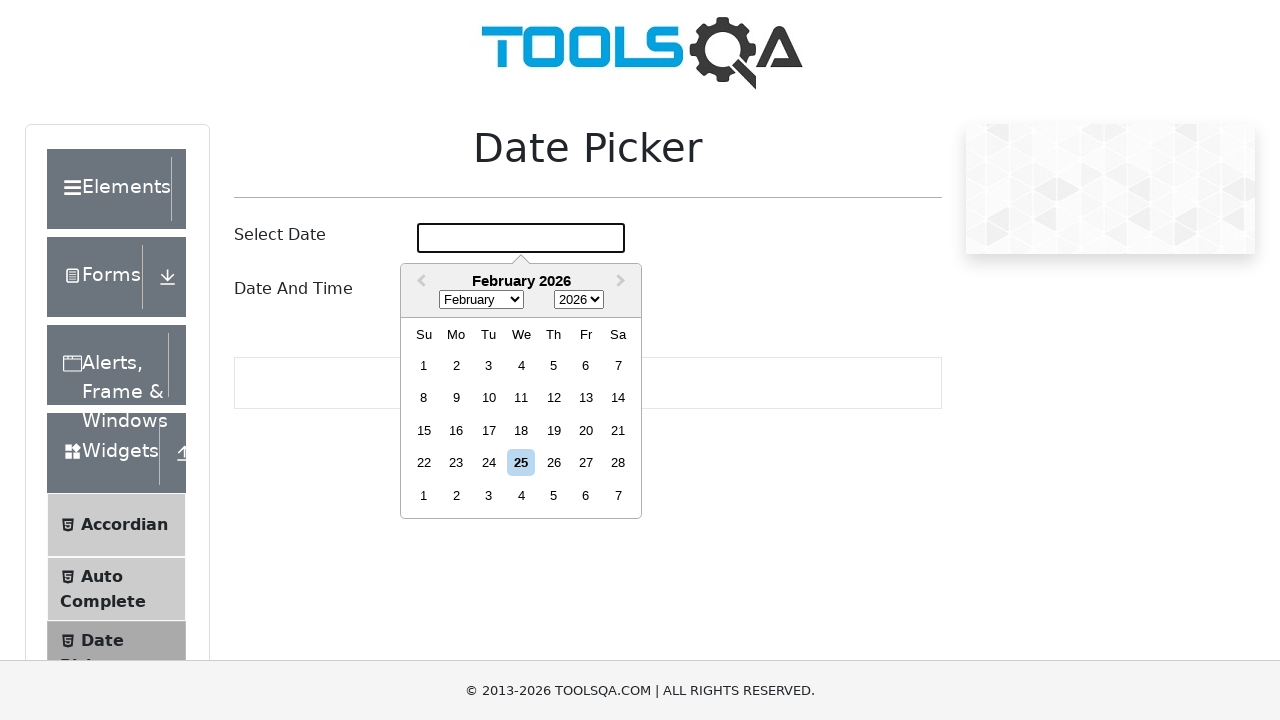

Entered new date '04/28/2022' into the date picker field on #datePickerMonthYearInput
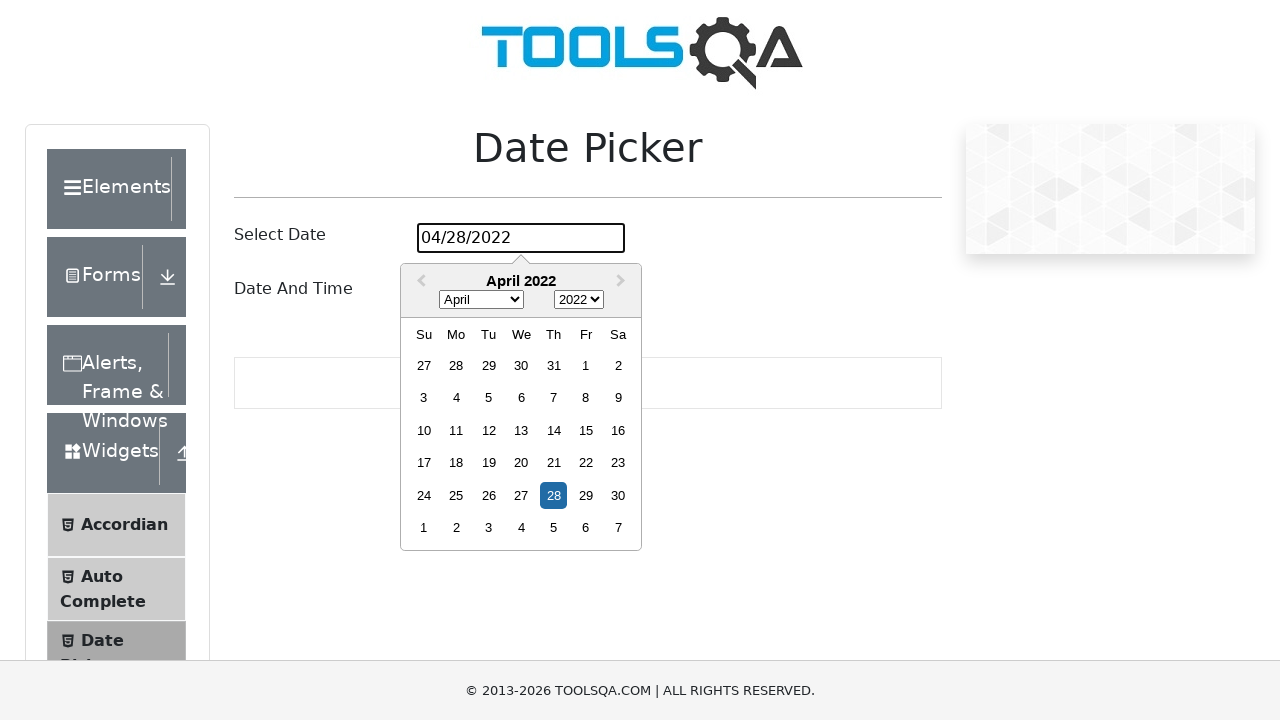

Pressed Enter to confirm the date selection on #datePickerMonthYearInput
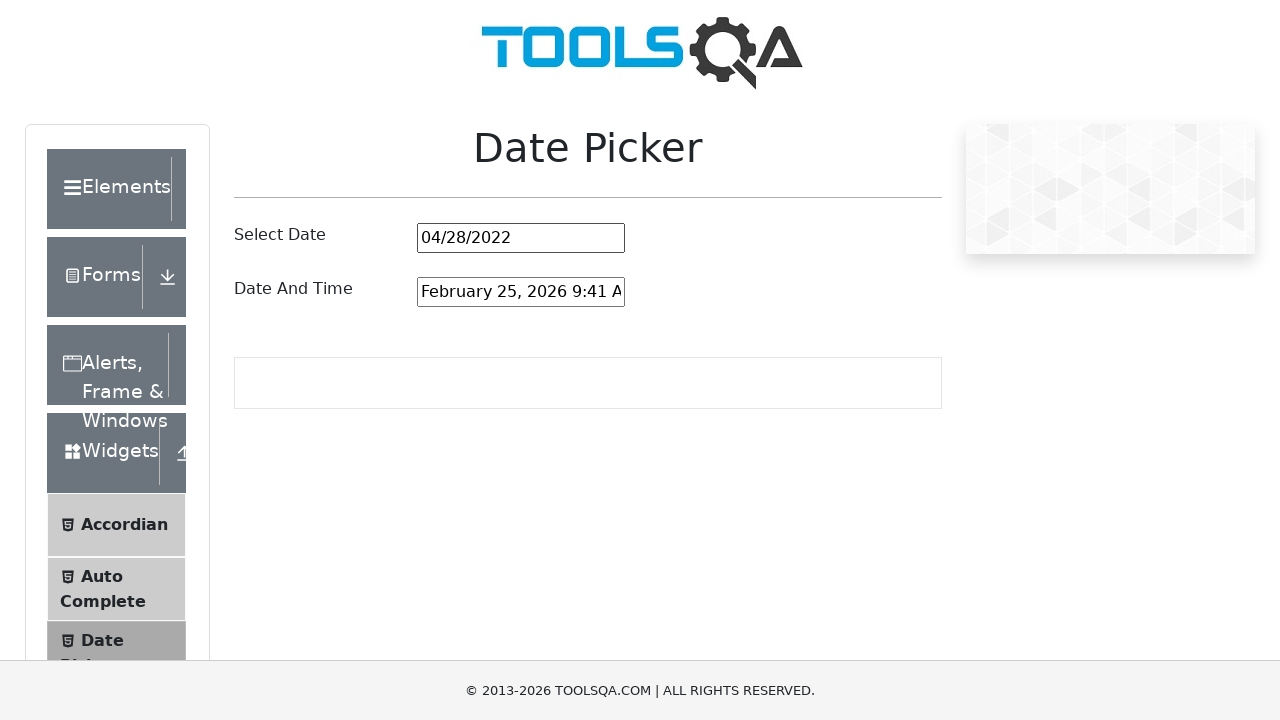

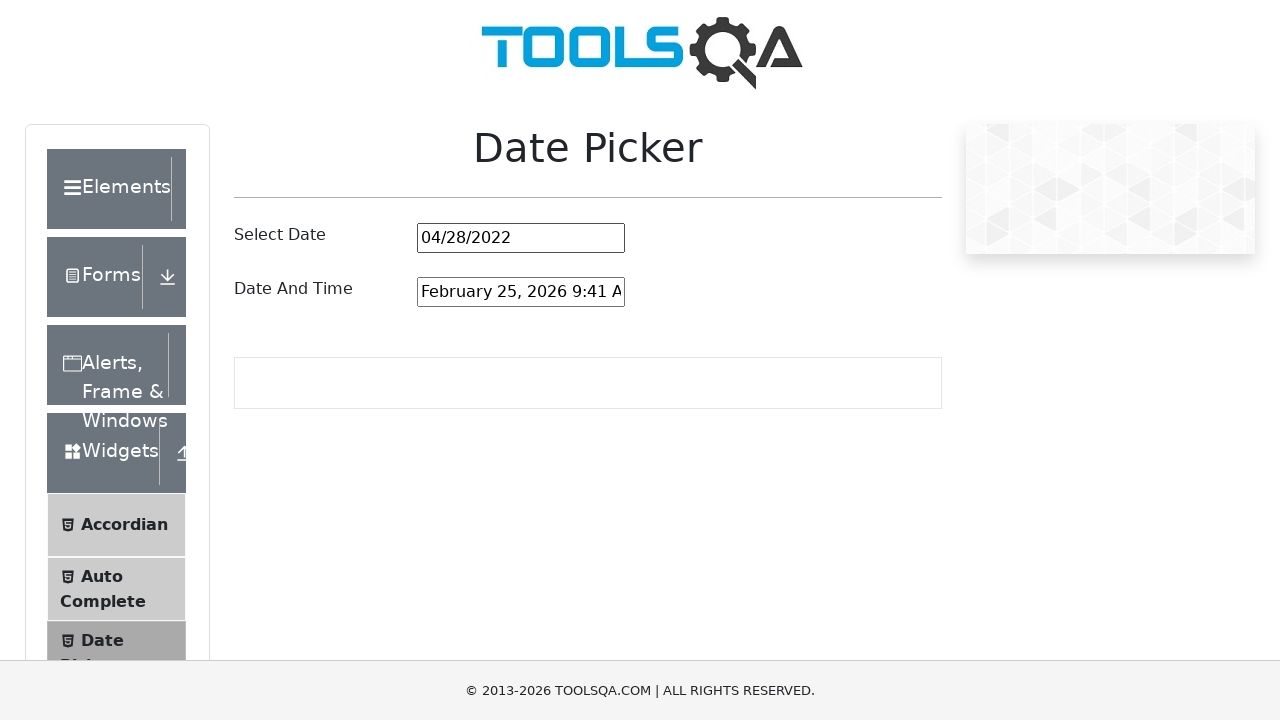